Tests that edits are saved when the input loses focus (blur event)

Starting URL: https://demo.playwright.dev/todomvc

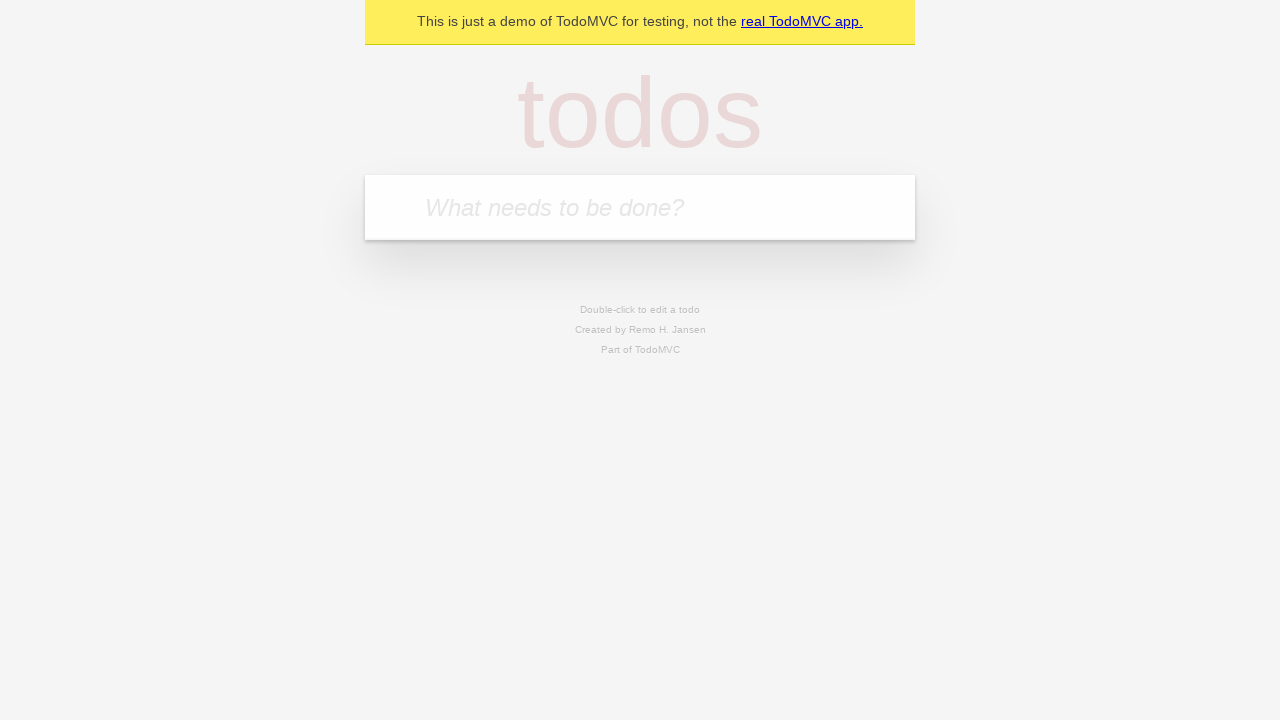

Filled input with first todo: 'buy some cheese' on internal:attr=[placeholder="What needs to be done?"i]
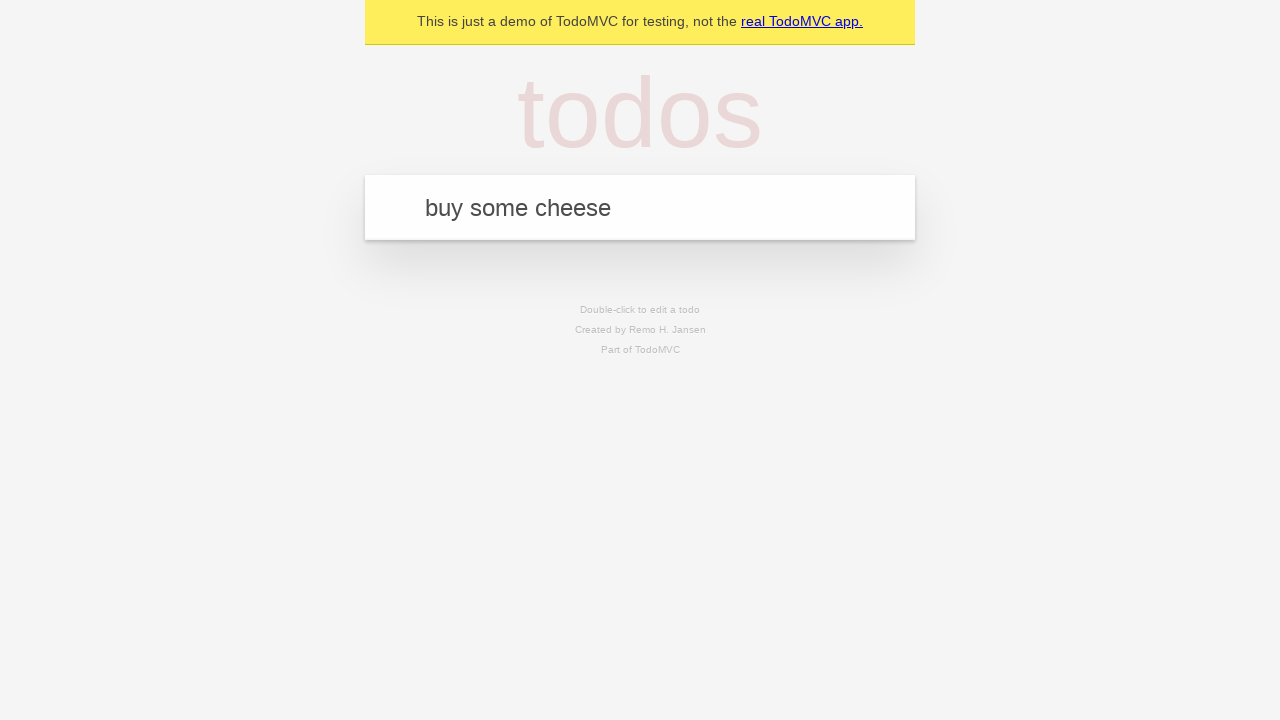

Pressed Enter to create first todo on internal:attr=[placeholder="What needs to be done?"i]
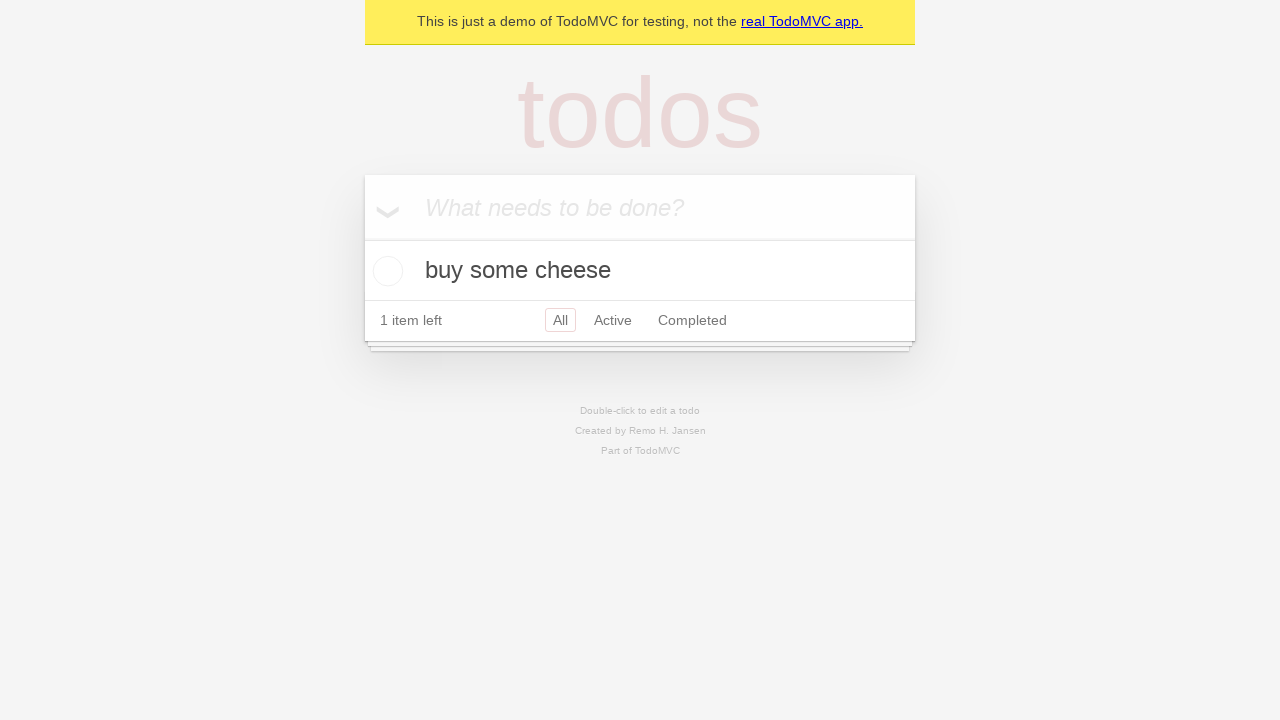

Filled input with second todo: 'feed the cat' on internal:attr=[placeholder="What needs to be done?"i]
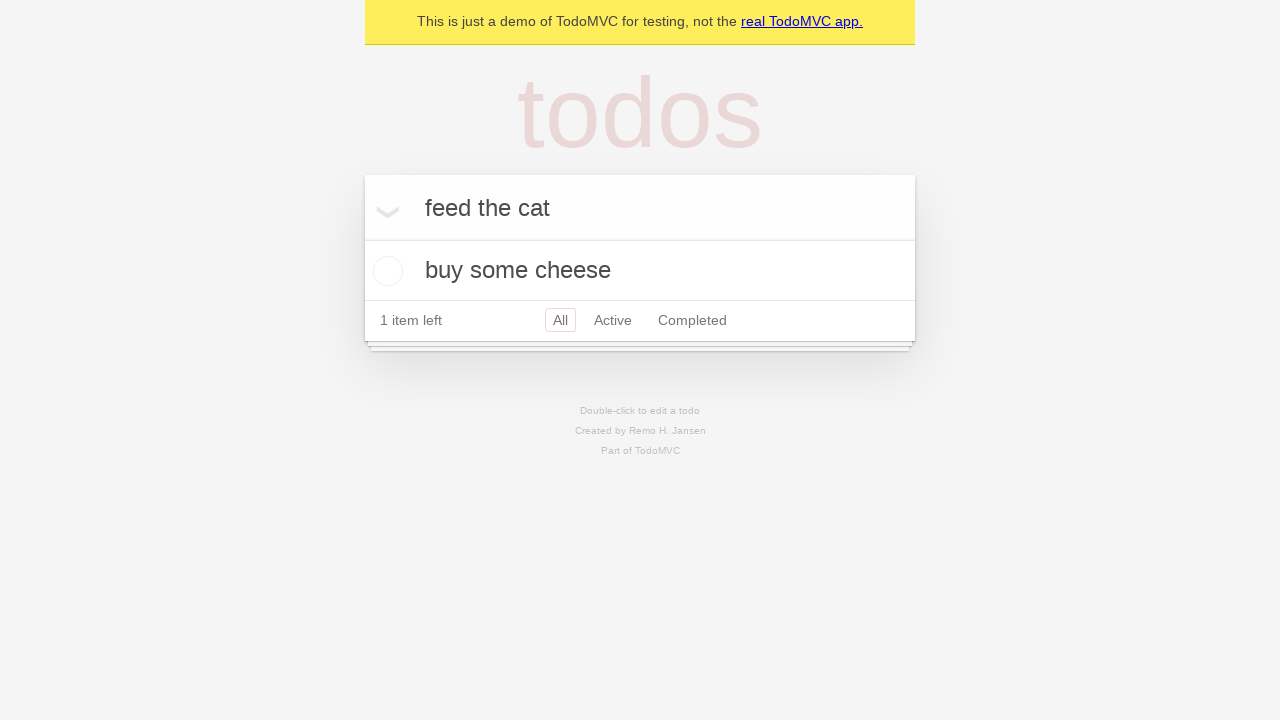

Pressed Enter to create second todo on internal:attr=[placeholder="What needs to be done?"i]
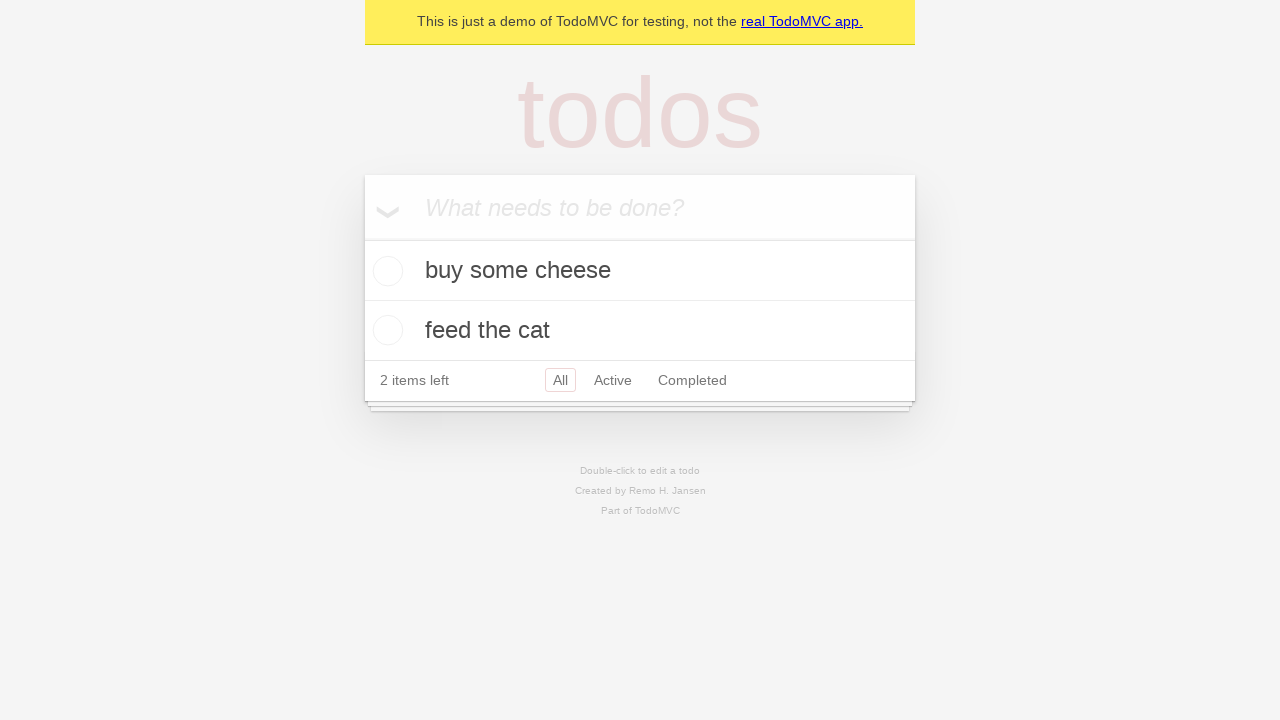

Filled input with third todo: 'book a doctors appointment' on internal:attr=[placeholder="What needs to be done?"i]
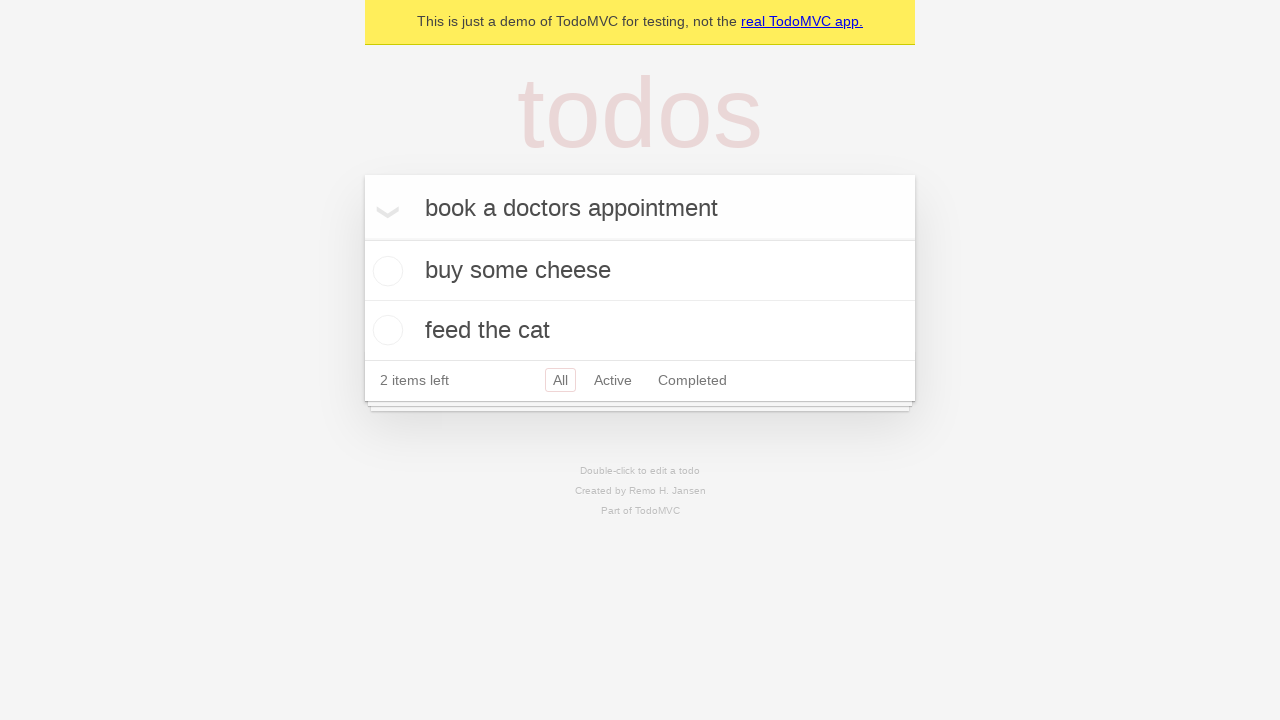

Pressed Enter to create third todo on internal:attr=[placeholder="What needs to be done?"i]
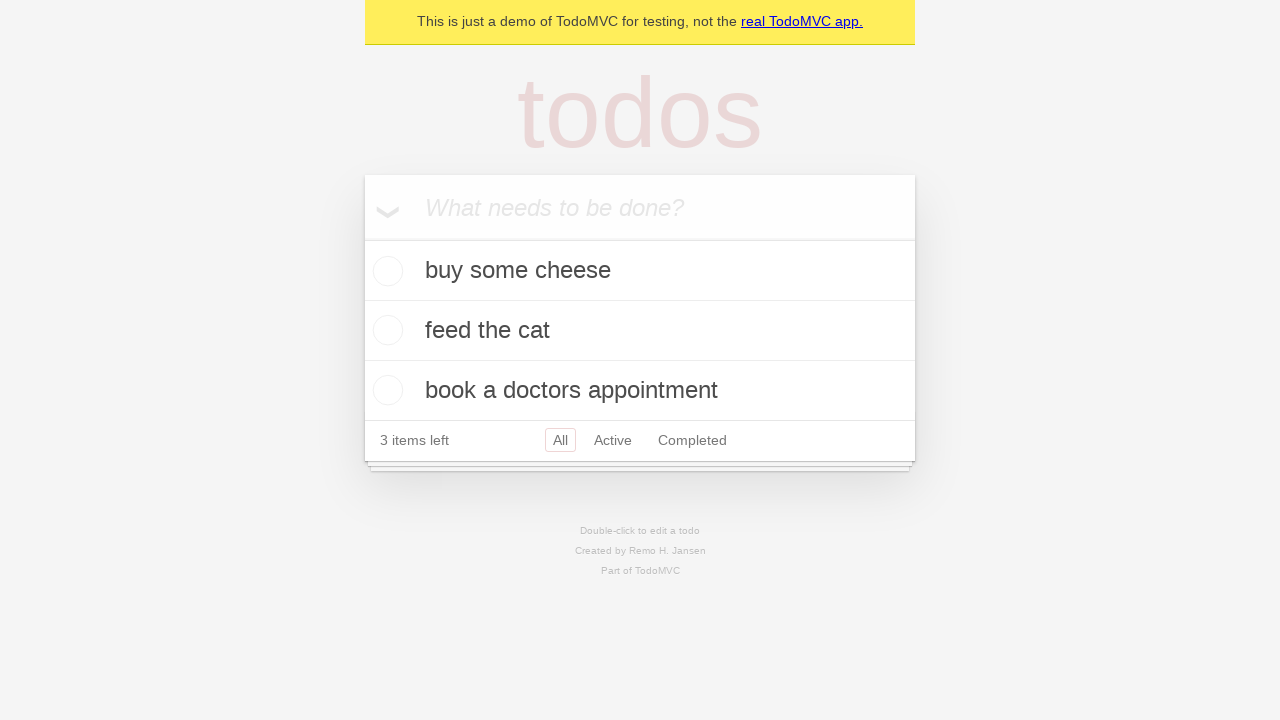

Double-clicked second todo to enter edit mode at (640, 331) on internal:testid=[data-testid="todo-item"s] >> nth=1
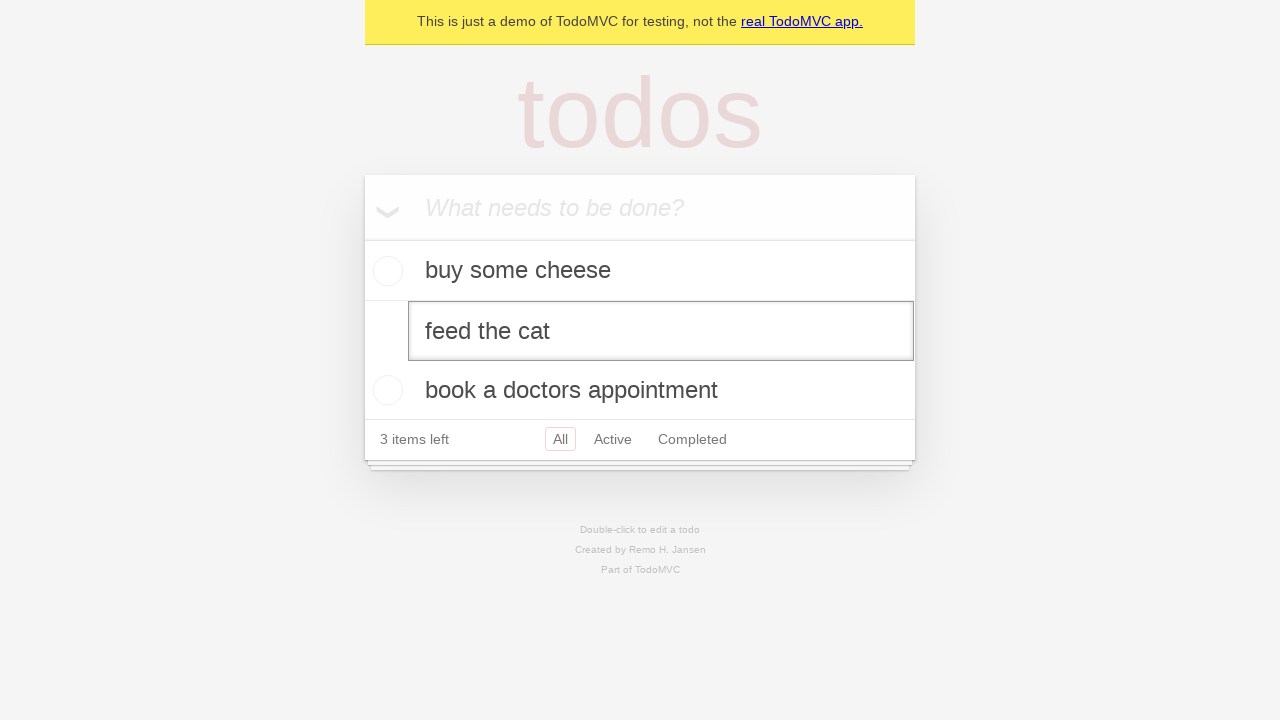

Changed todo text to 'buy some sausages' on internal:testid=[data-testid="todo-item"s] >> nth=1 >> internal:role=textbox[nam
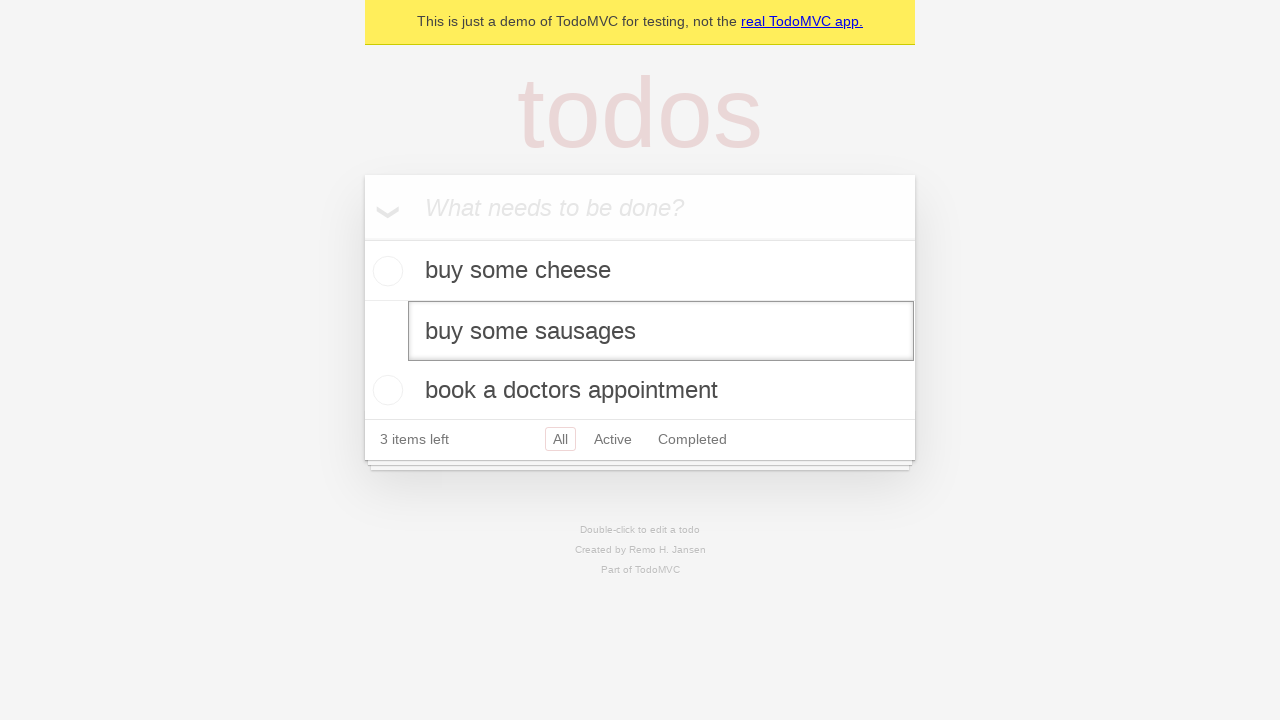

Triggered blur event on edit field to save changes
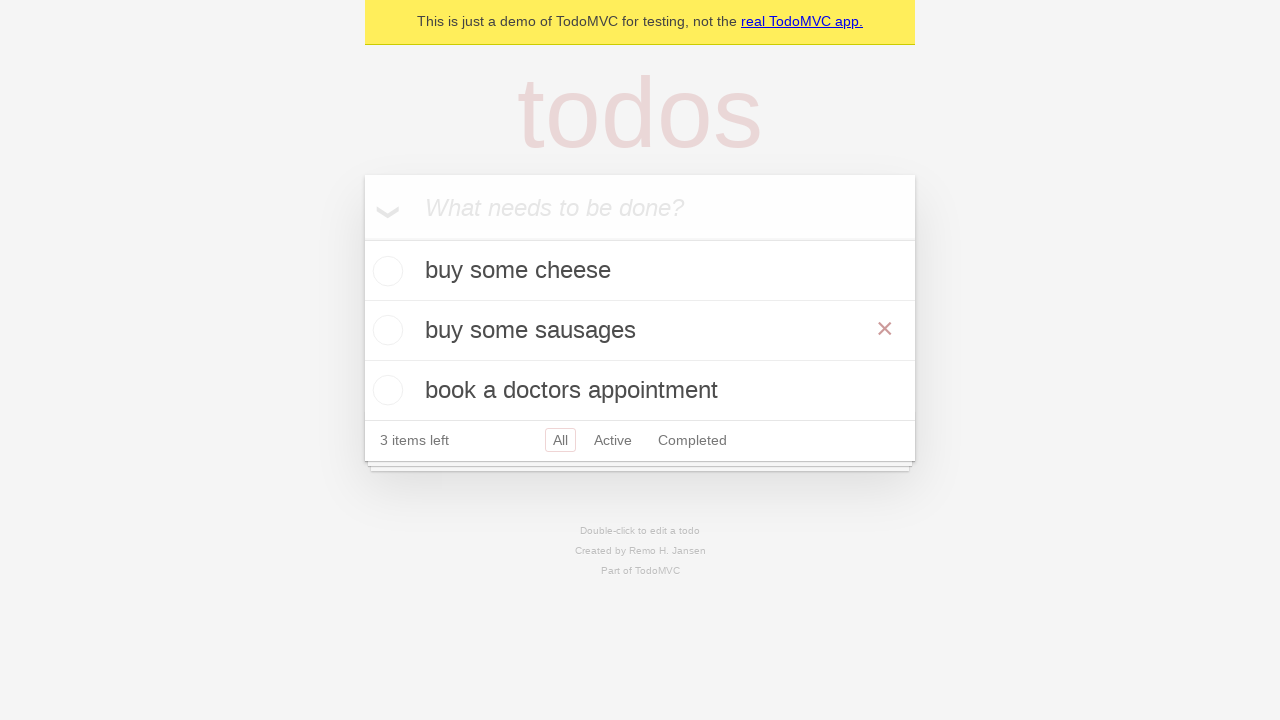

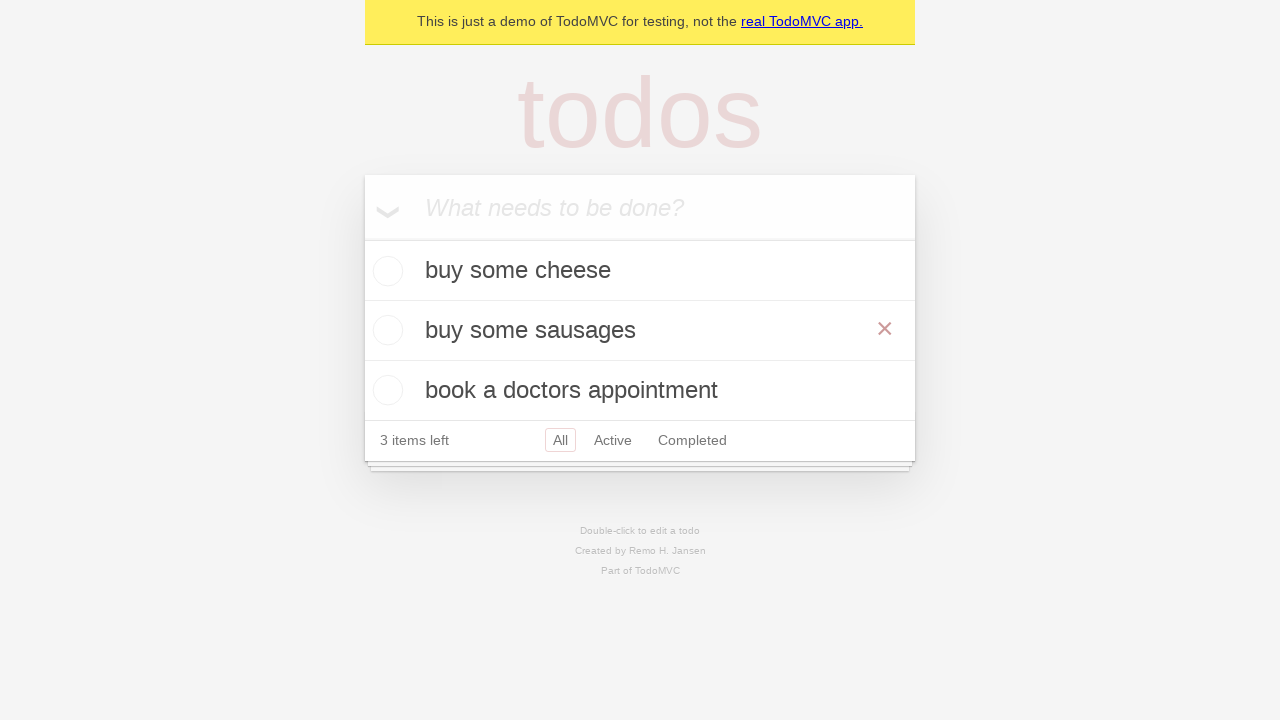